Tests the text input functionality on UI Testing Playground by entering text into an input field and clicking a button that updates its label to match the entered text.

Starting URL: http://uitestingplayground.com/textinput

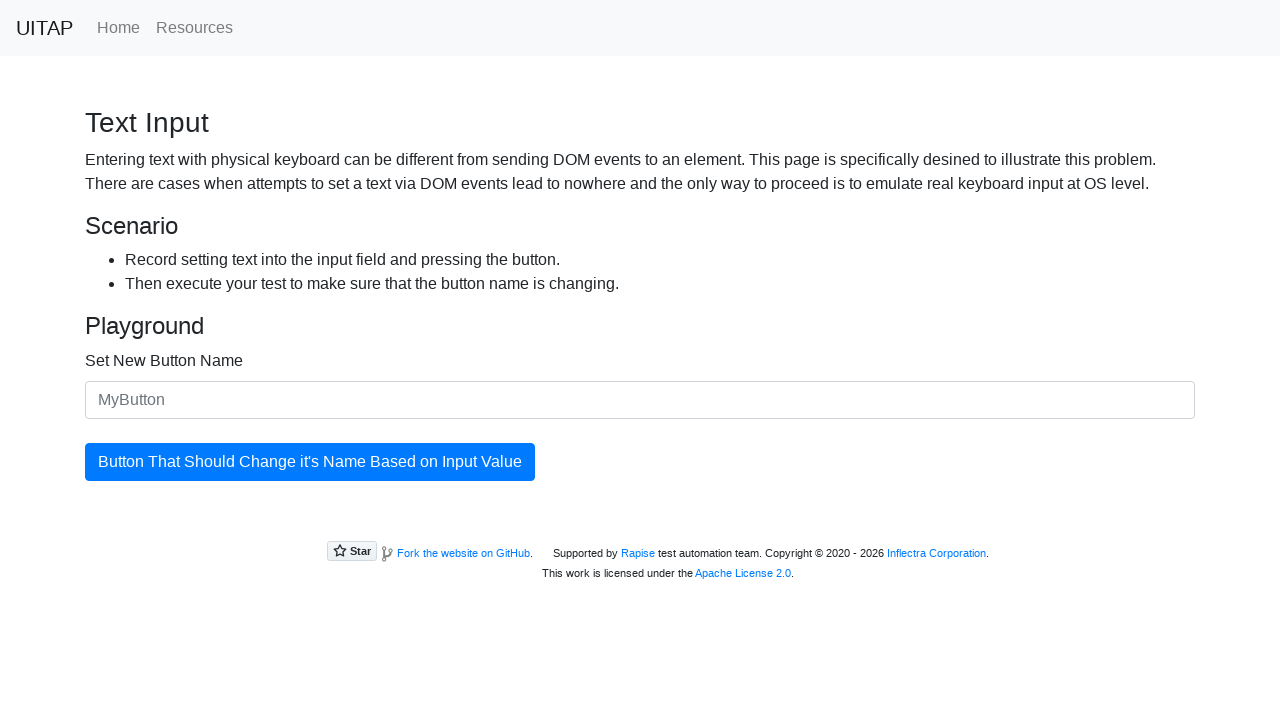

Filled input field with 'SkyPro' on #newButtonName
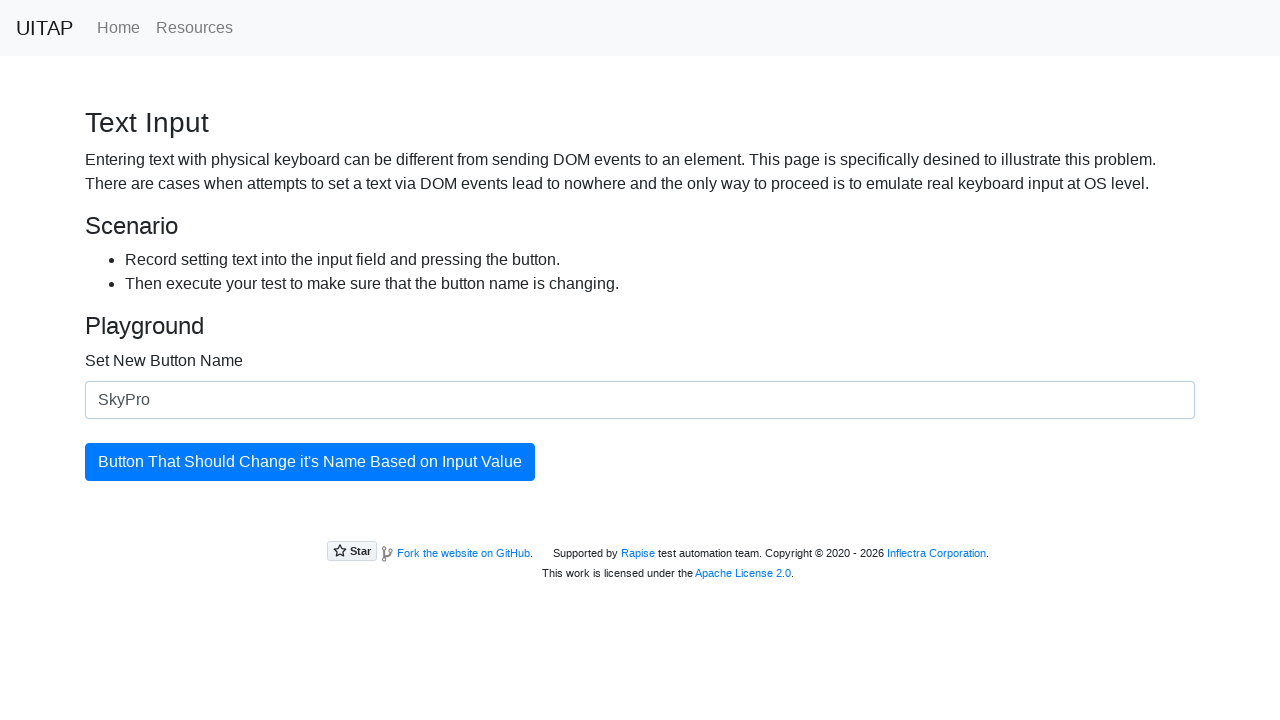

Clicked the button to update its label at (310, 462) on #updatingButton
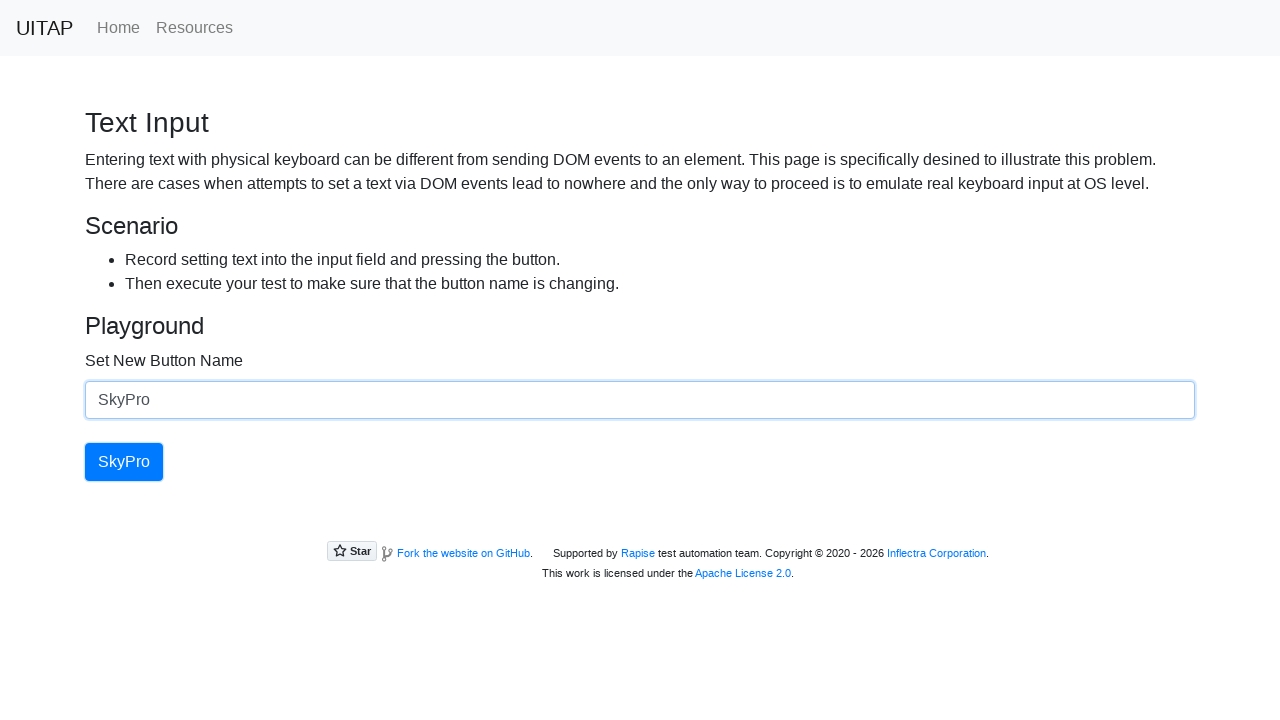

Button updated with new label text 'SkyPro'
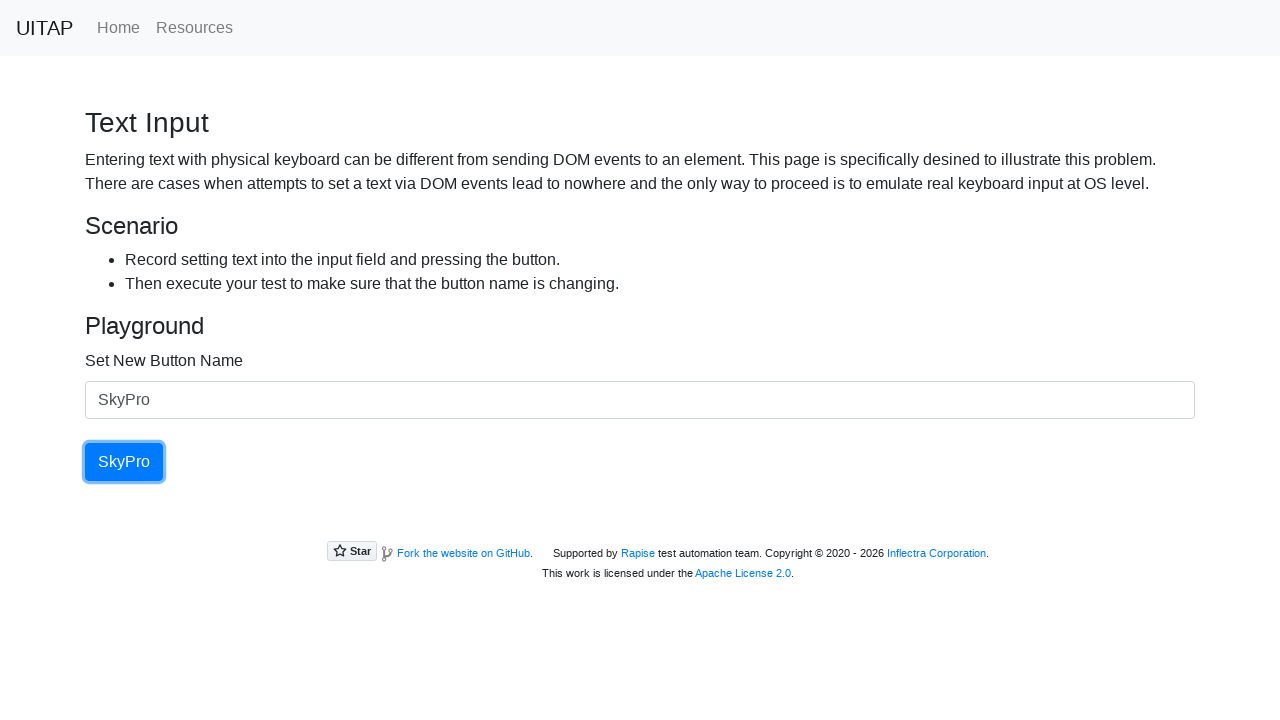

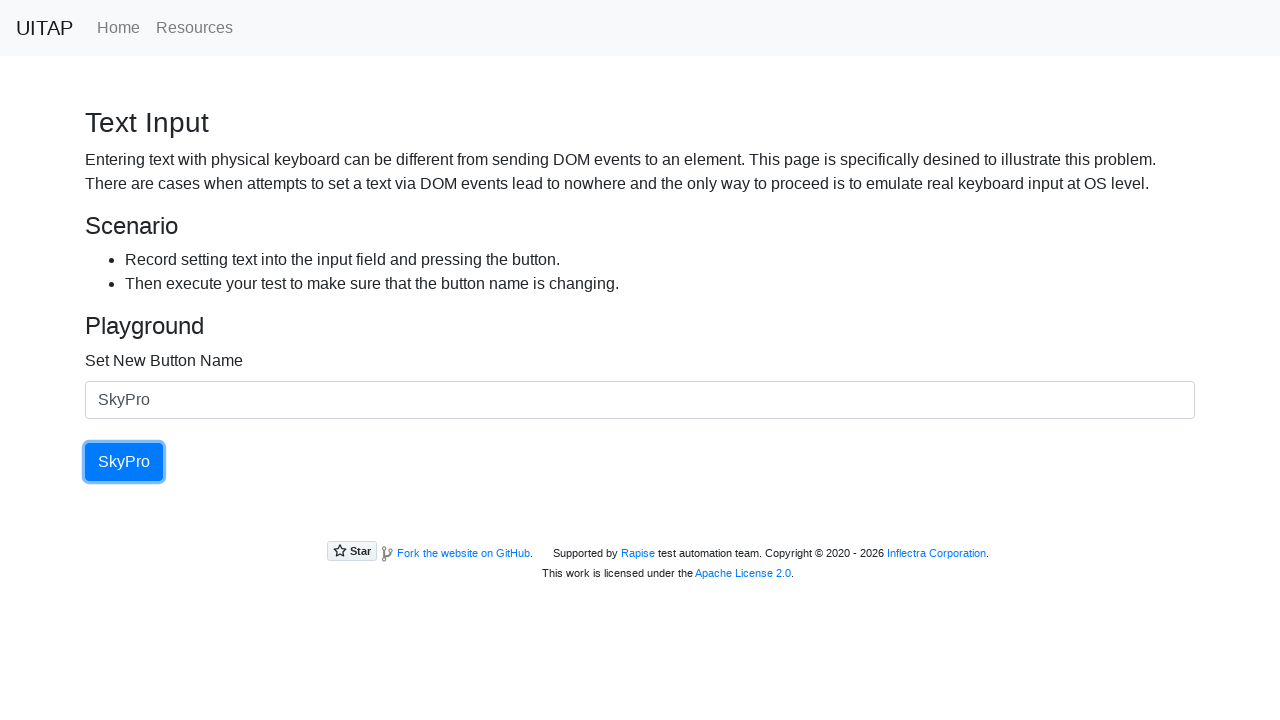